Tests window switching functionality by clicking a button to open a new tab, switching to the new tab, and then switching back to the original window

Starting URL: https://formy-project.herokuapp.com/switch-window

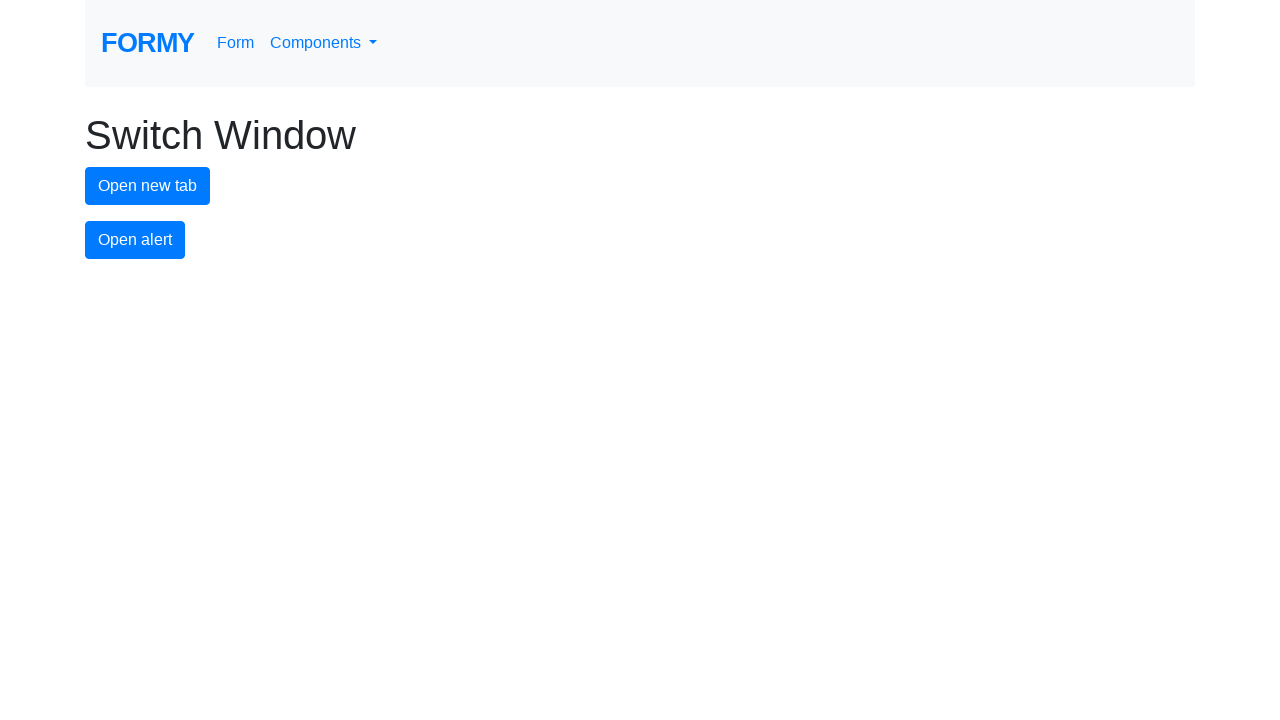

Clicked new tab button to open a new window at (148, 186) on #new-tab-button
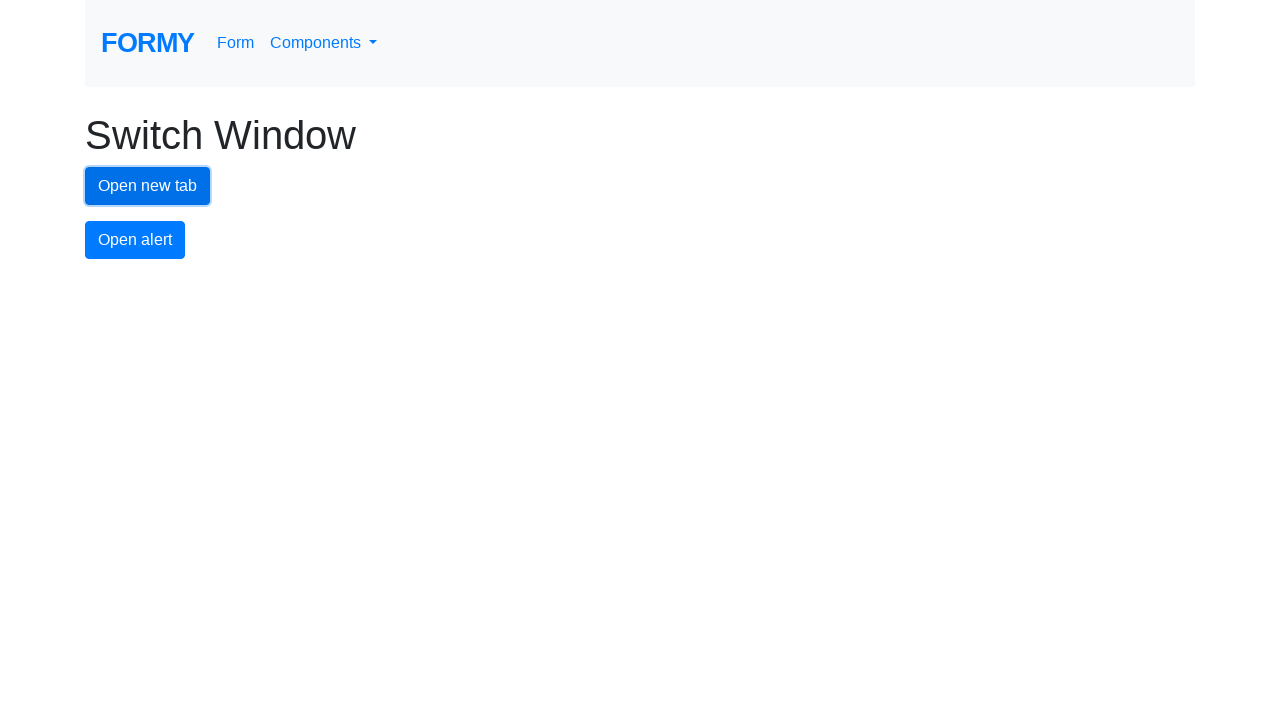

Waited for new tab to open
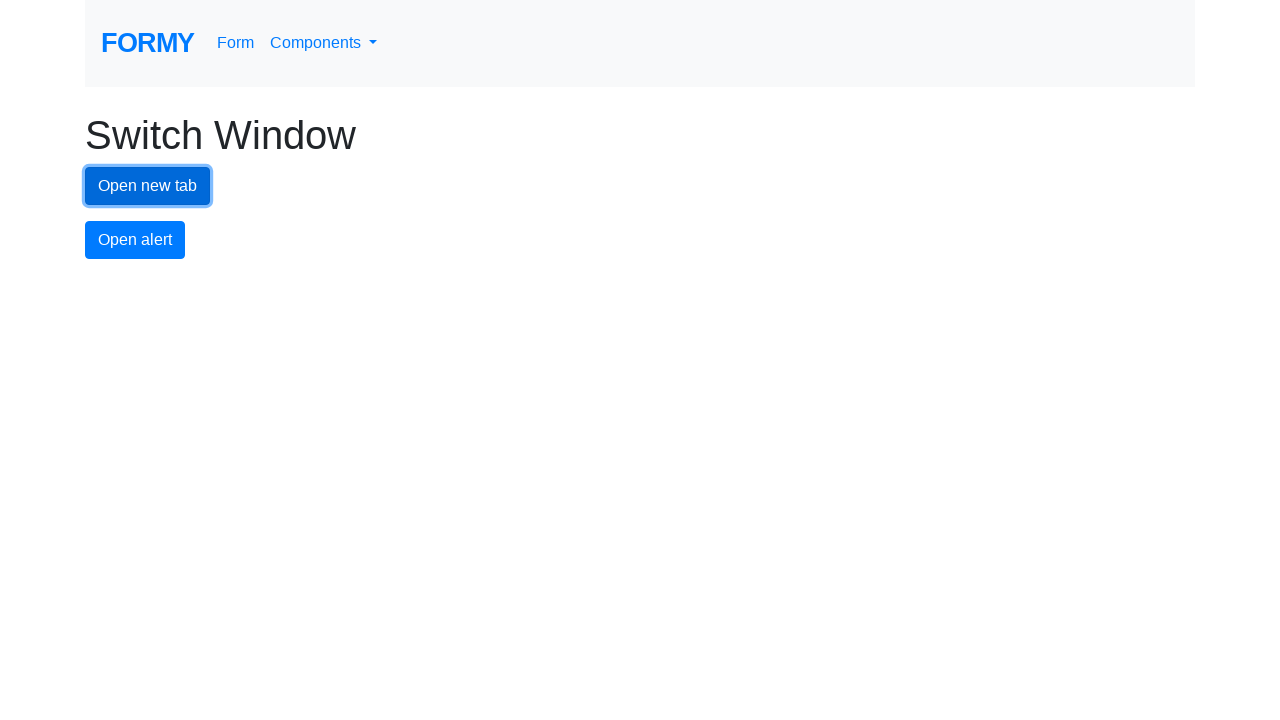

Retrieved all pages from context
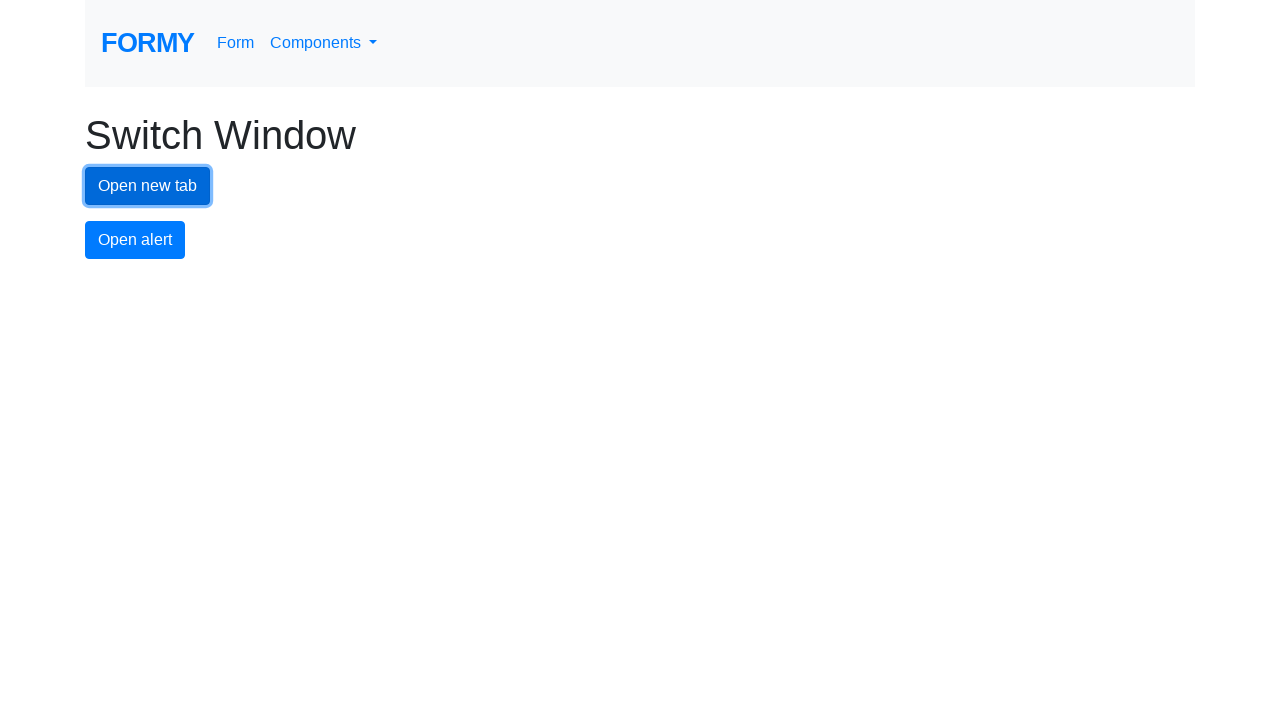

Switched to the newly opened tab
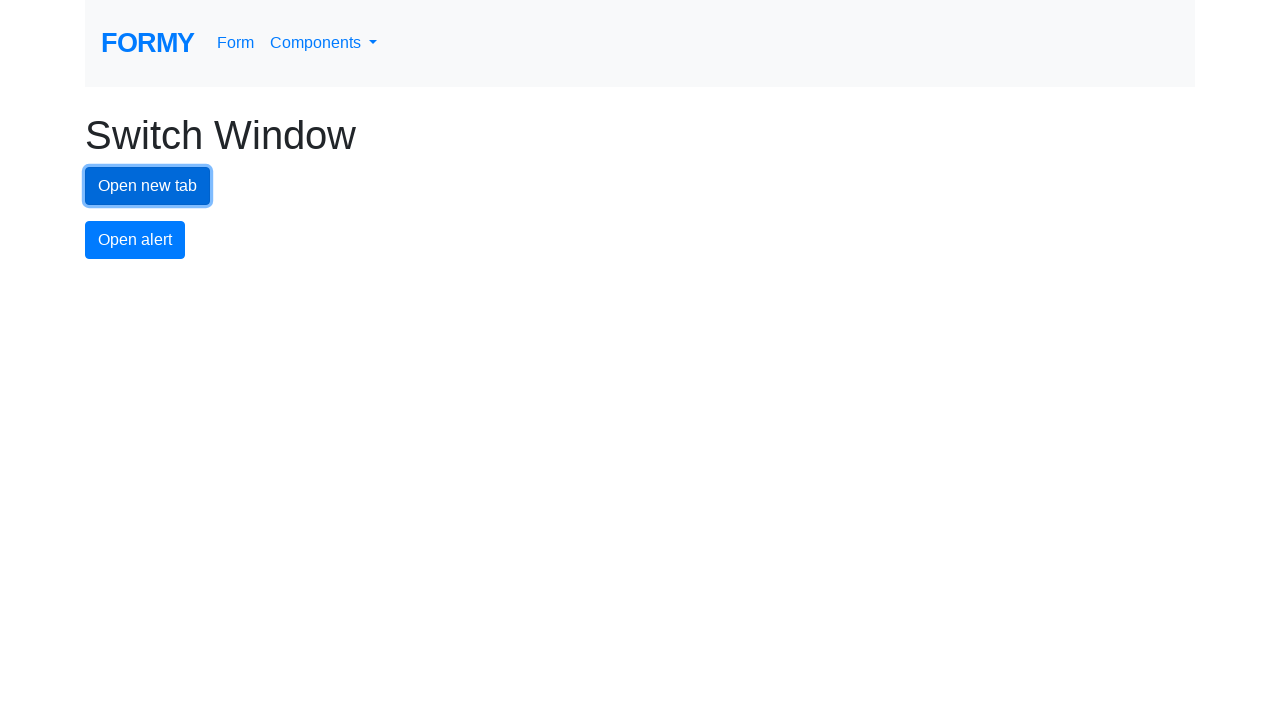

Switched back to the original window
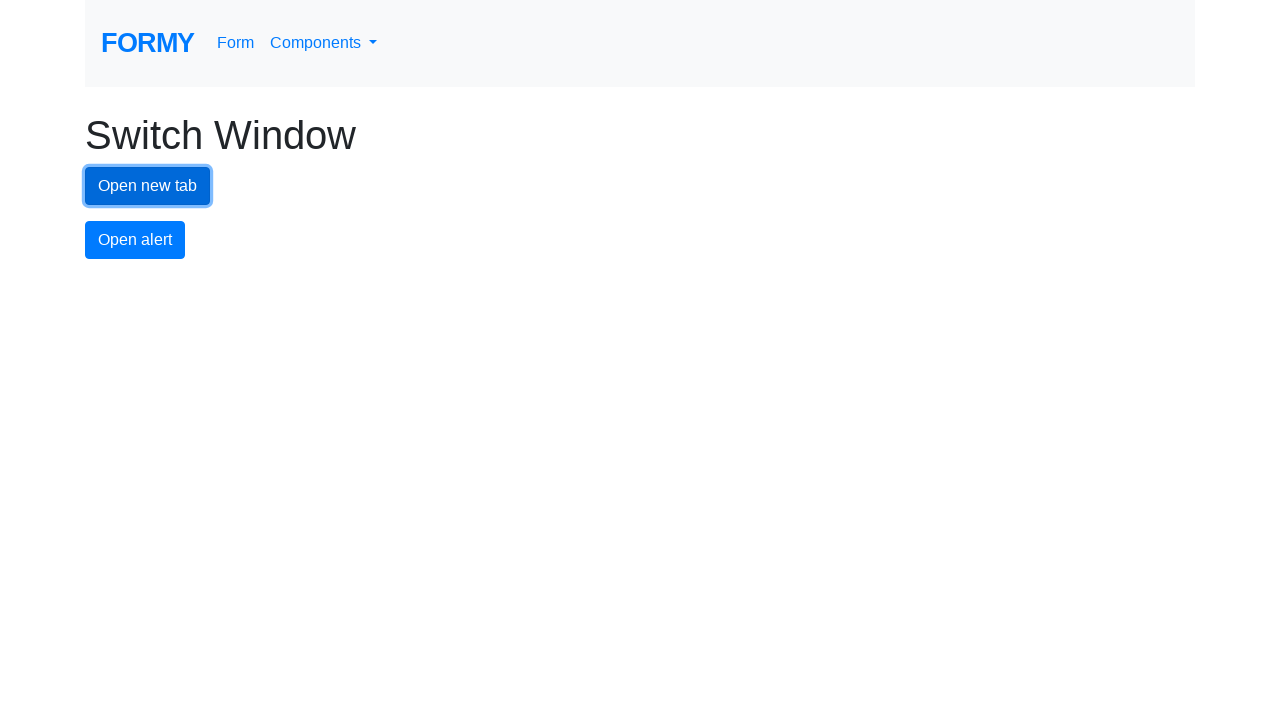

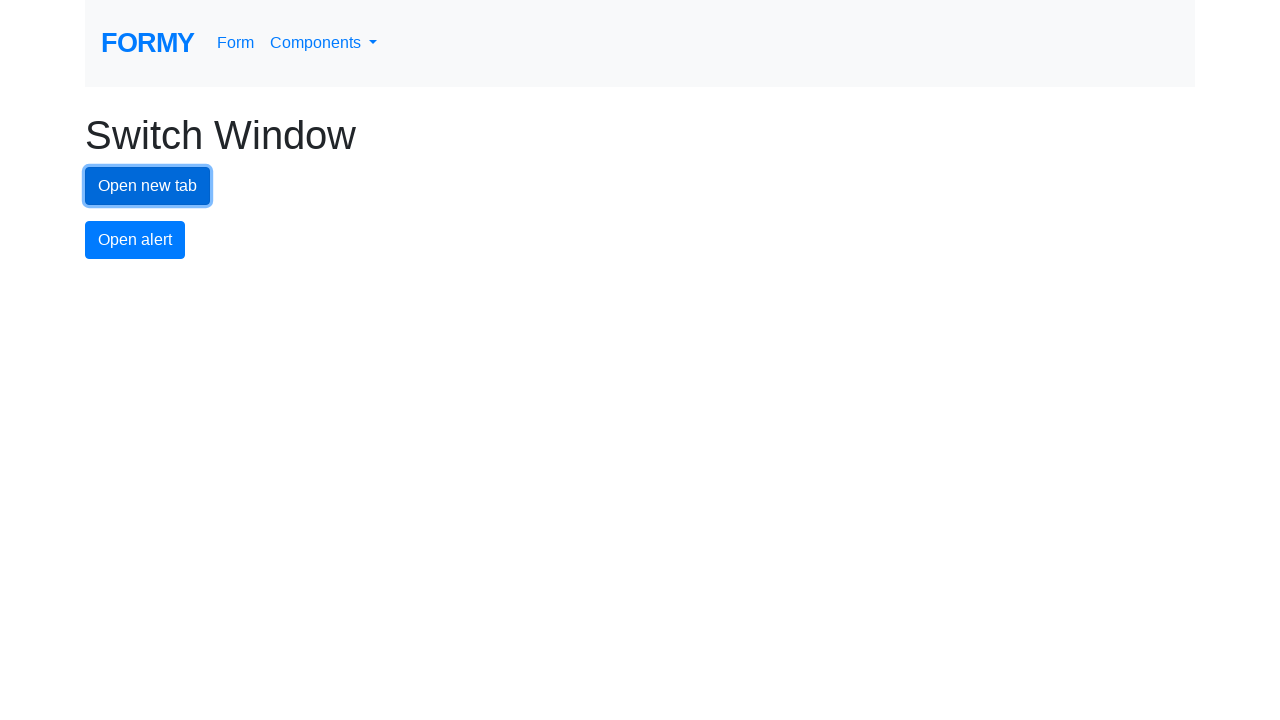